Navigates to LambdaTest website and verifies the page title contains "LambdaTest"

Starting URL: https://www.lambdatest.com/

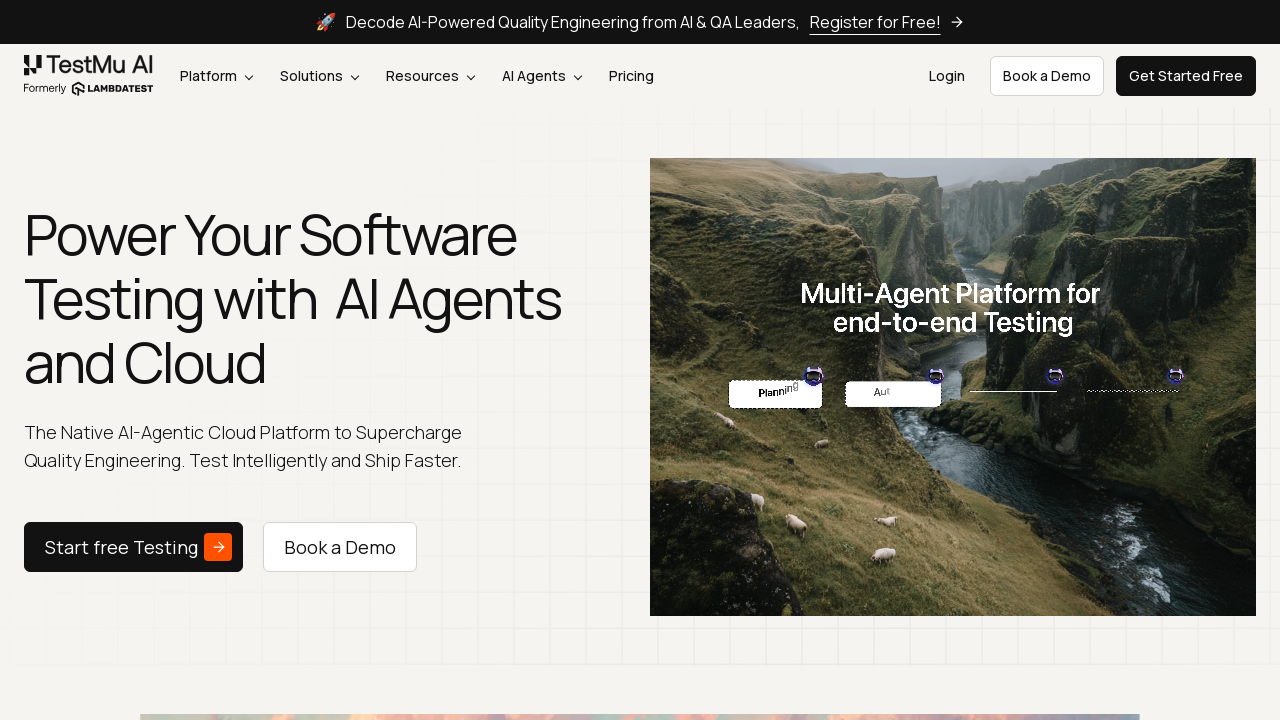

Page DOM content loaded
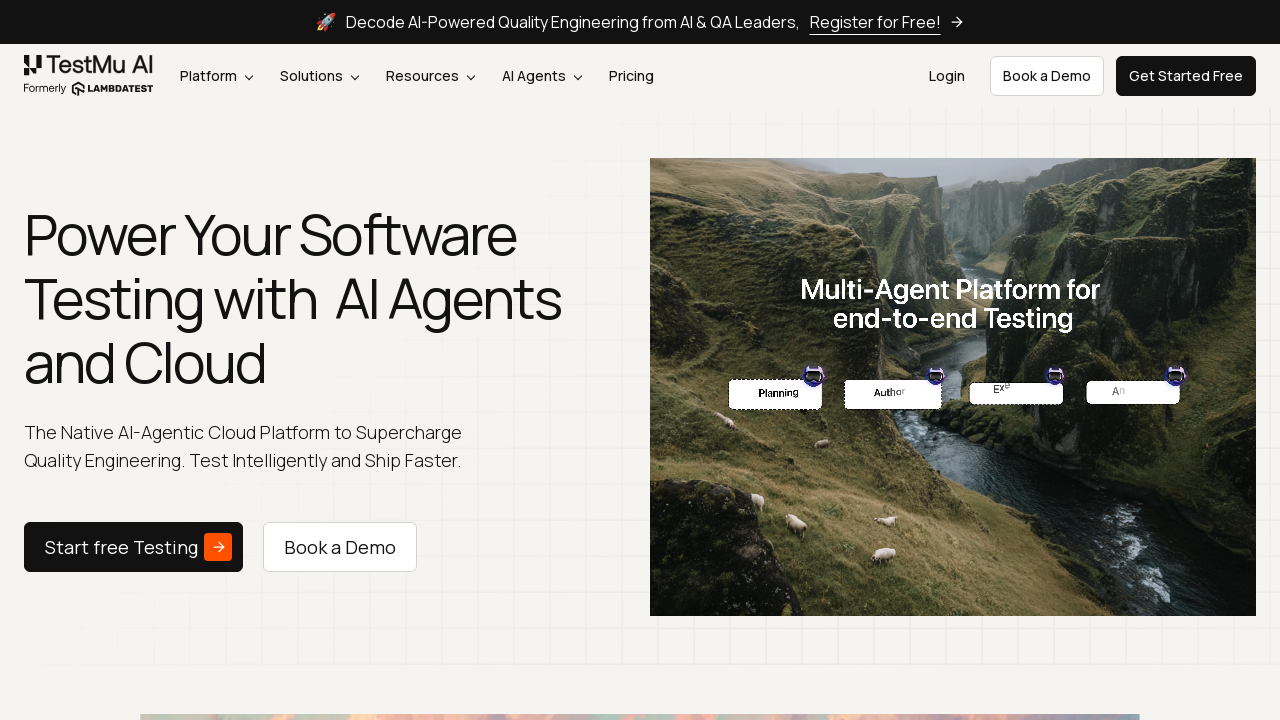

Verified page title contains 'LambdaTest'
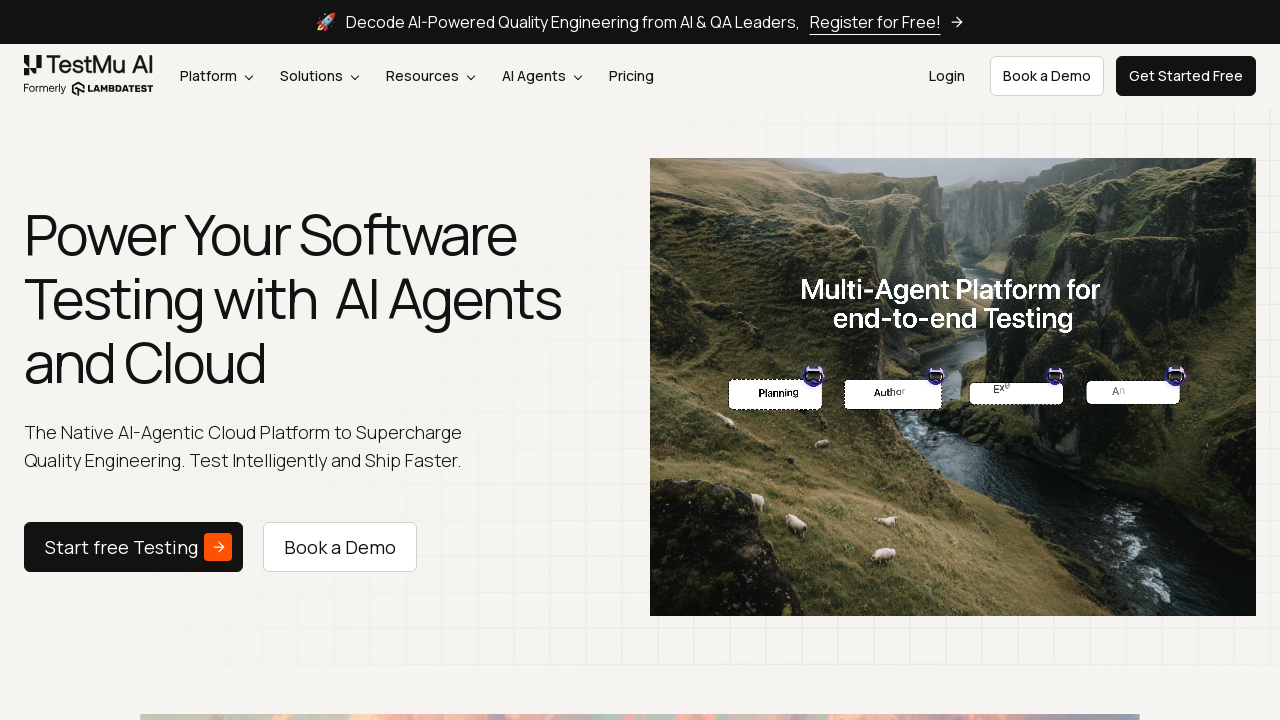

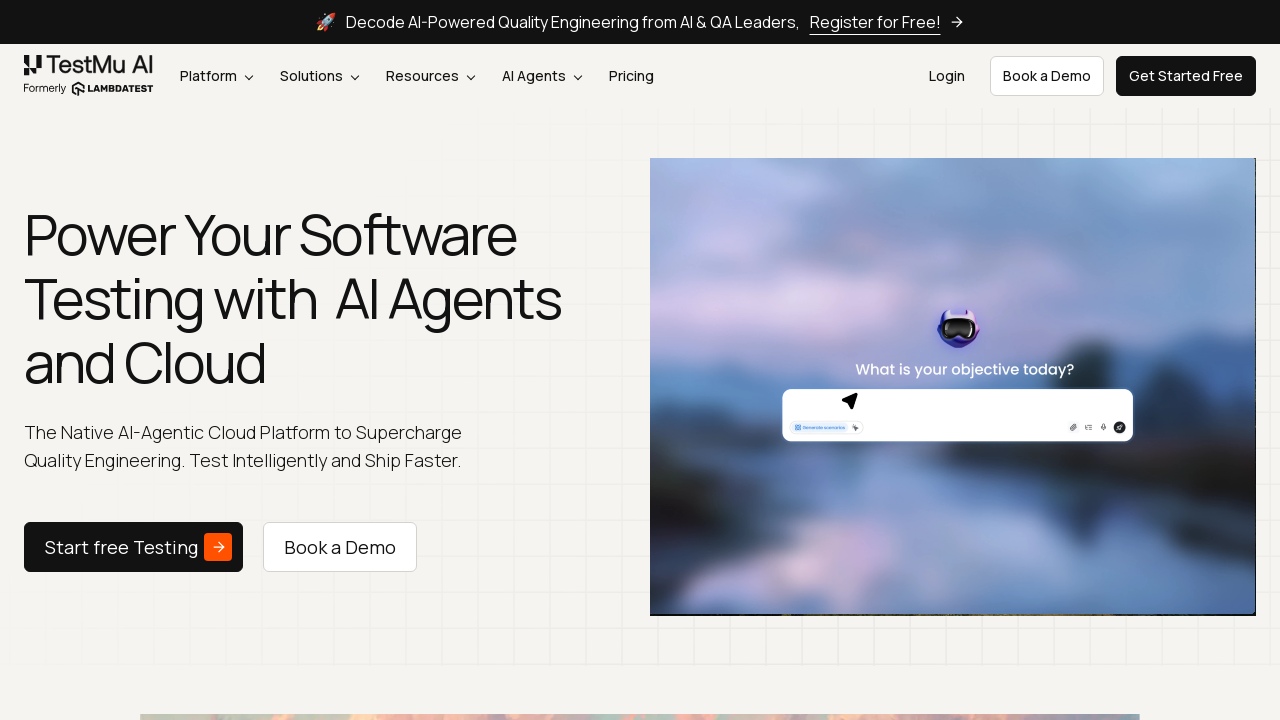